Tests jQuery UI menu navigation by clicking through menu items "Enabled" and then "Downloads" in the submenu

Starting URL: https://the-internet.herokuapp.com/jqueryui/menu#

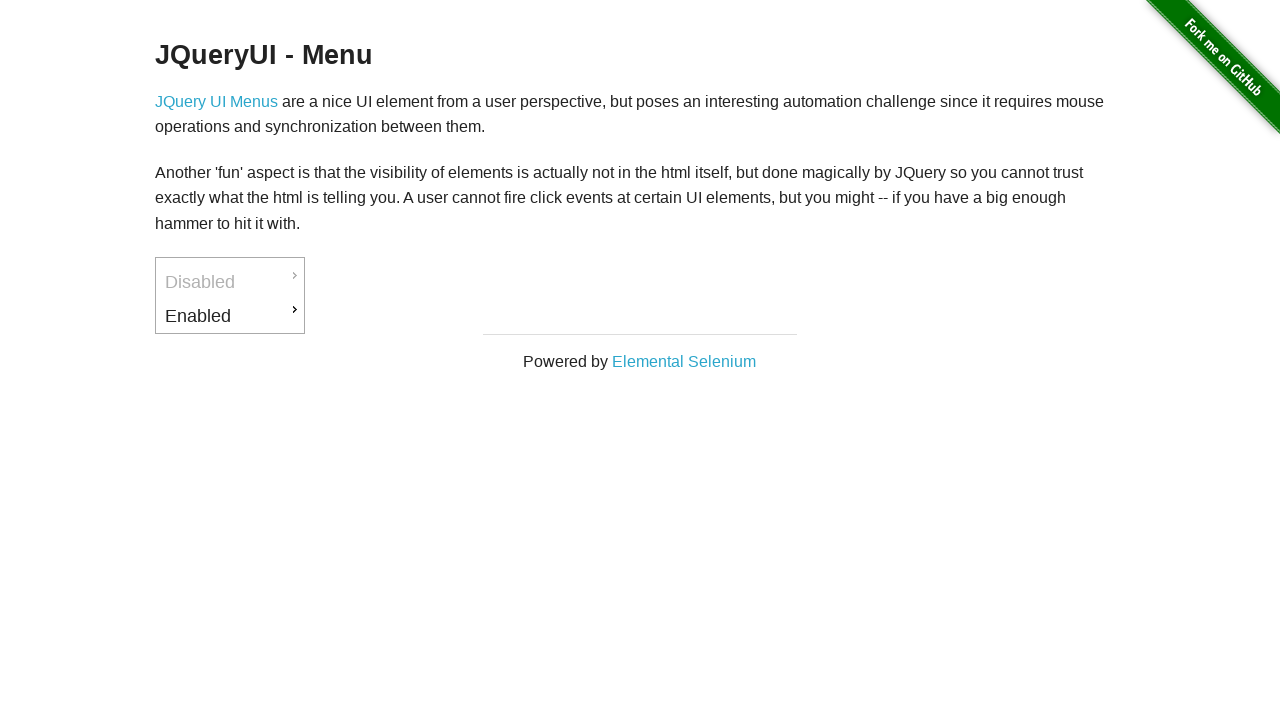

Clicked 'Enabled' menu item at (230, 316) on xpath=//ul[@id='menu']/li >> internal:has-text="Enabled"i
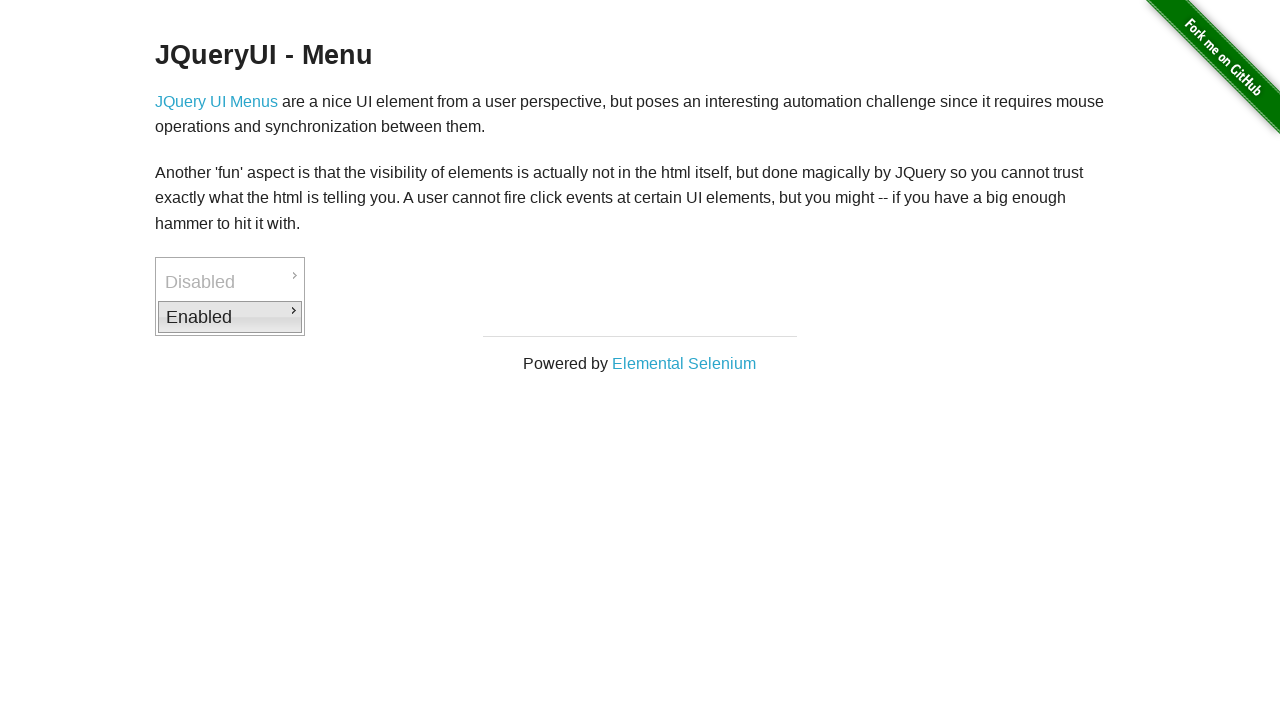

Submenu appeared after clicking 'Enabled'
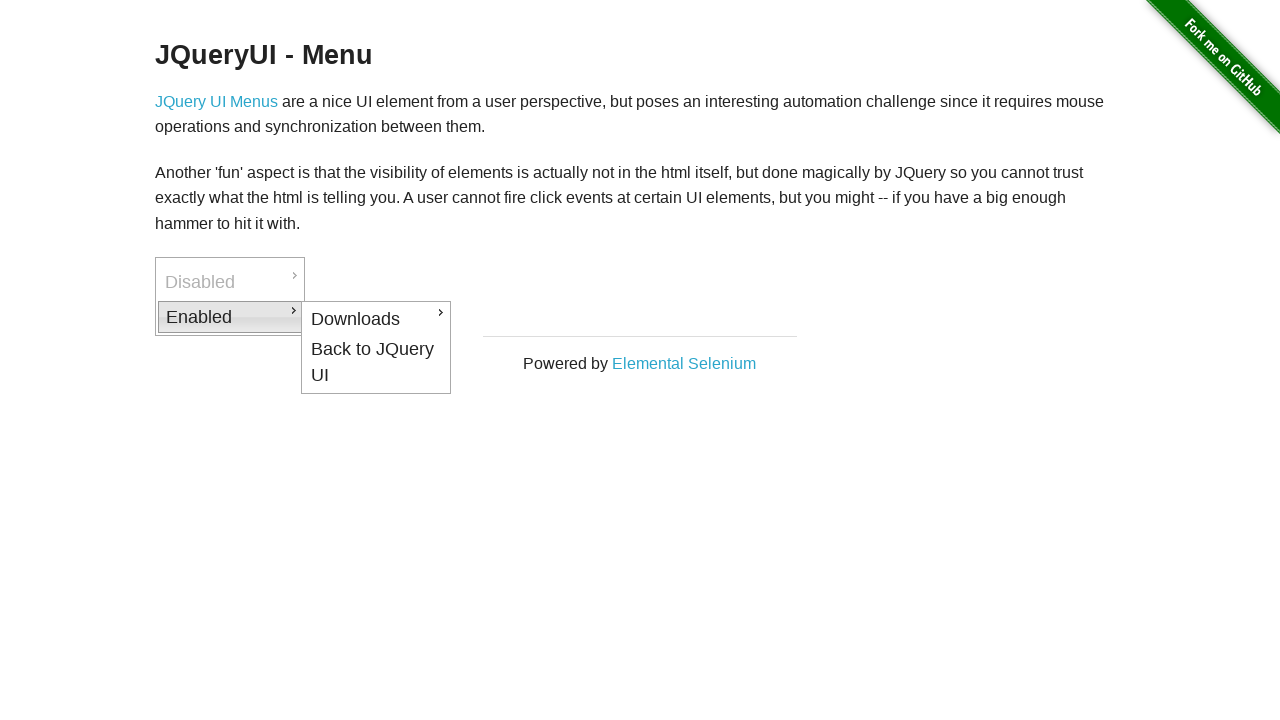

Clicked 'Downloads' menu item in submenu at (376, 319) on xpath=//ul[contains(@class,'ui-menu ui-widget ui-widget-content ui-front') and @
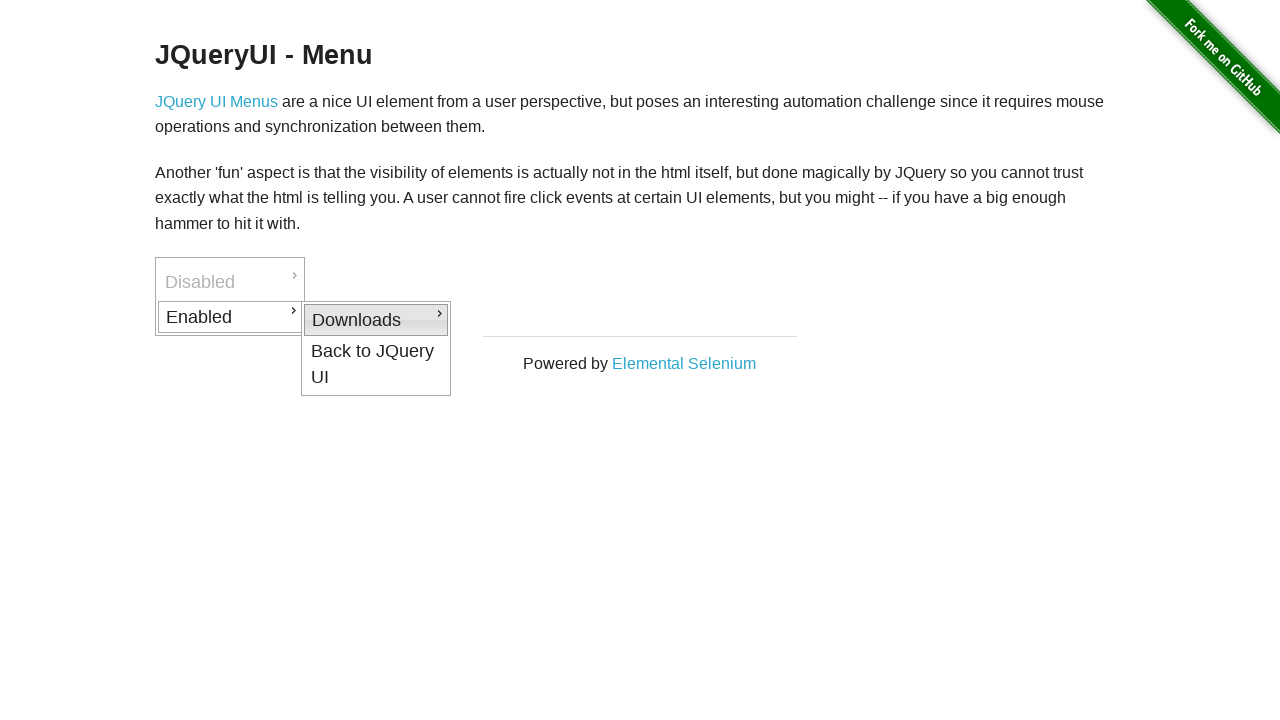

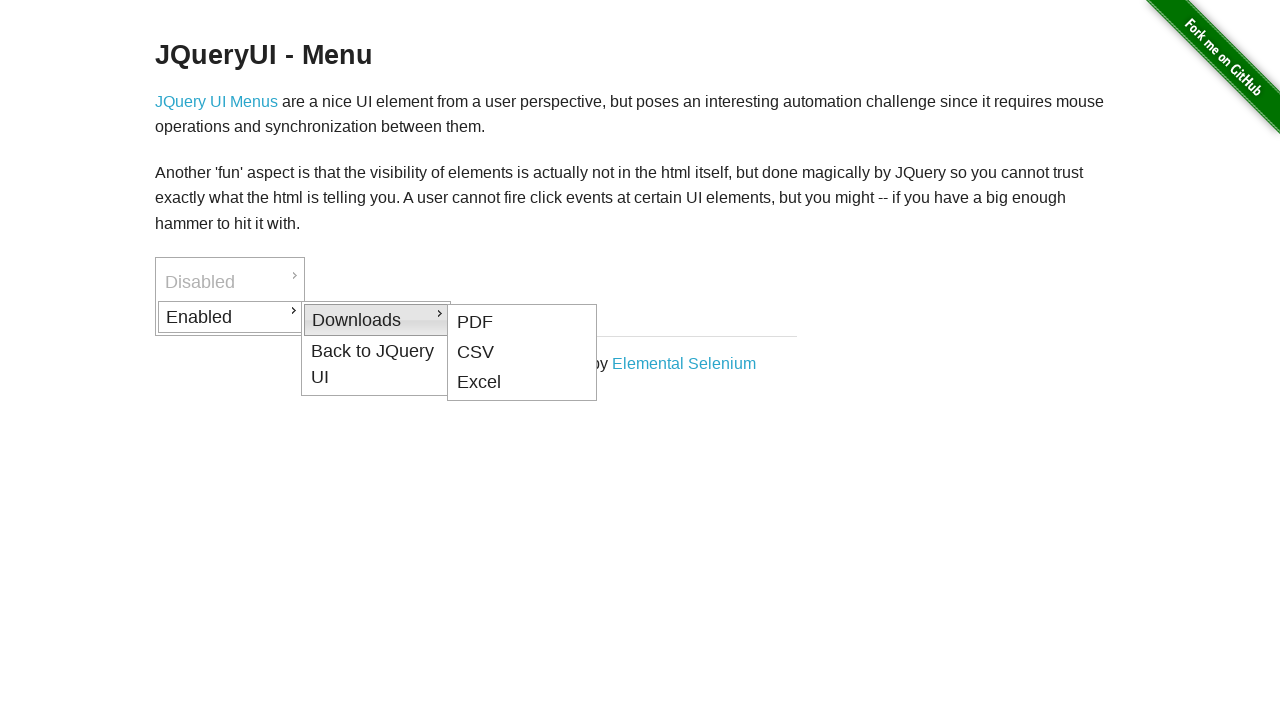